Tests the user registration form on ParaBank by filling out all required fields (personal info, address, contact, and account credentials) and submitting the registration.

Starting URL: https://parabank.parasoft.com/parabank/register.htm

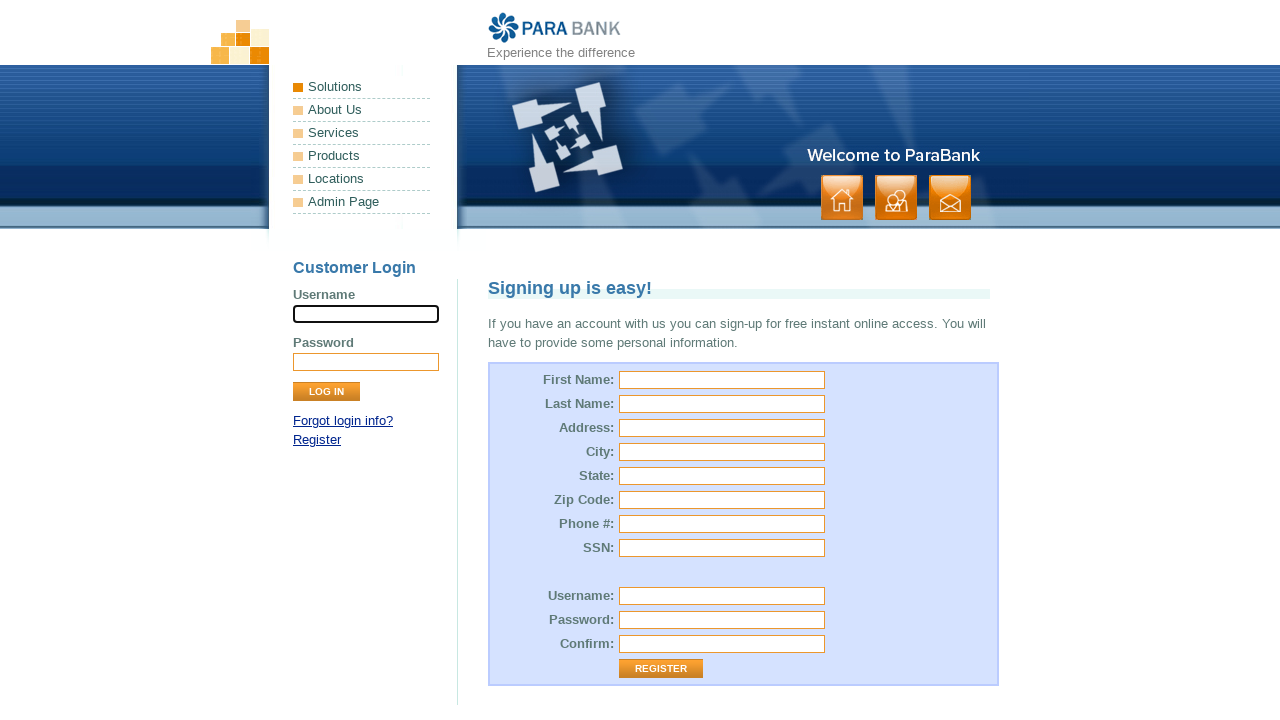

Filled first name field with 'Michael' on #customer\.firstName
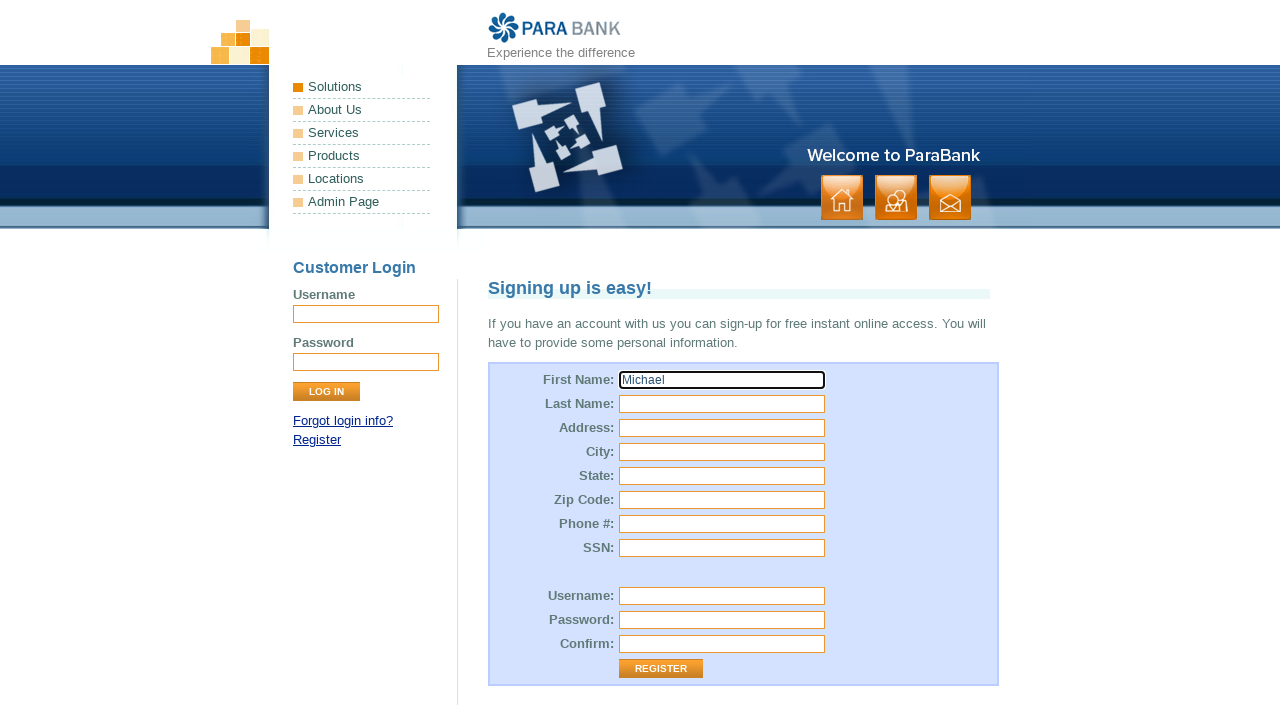

Filled last name field with 'Thompson' on #customer\.lastName
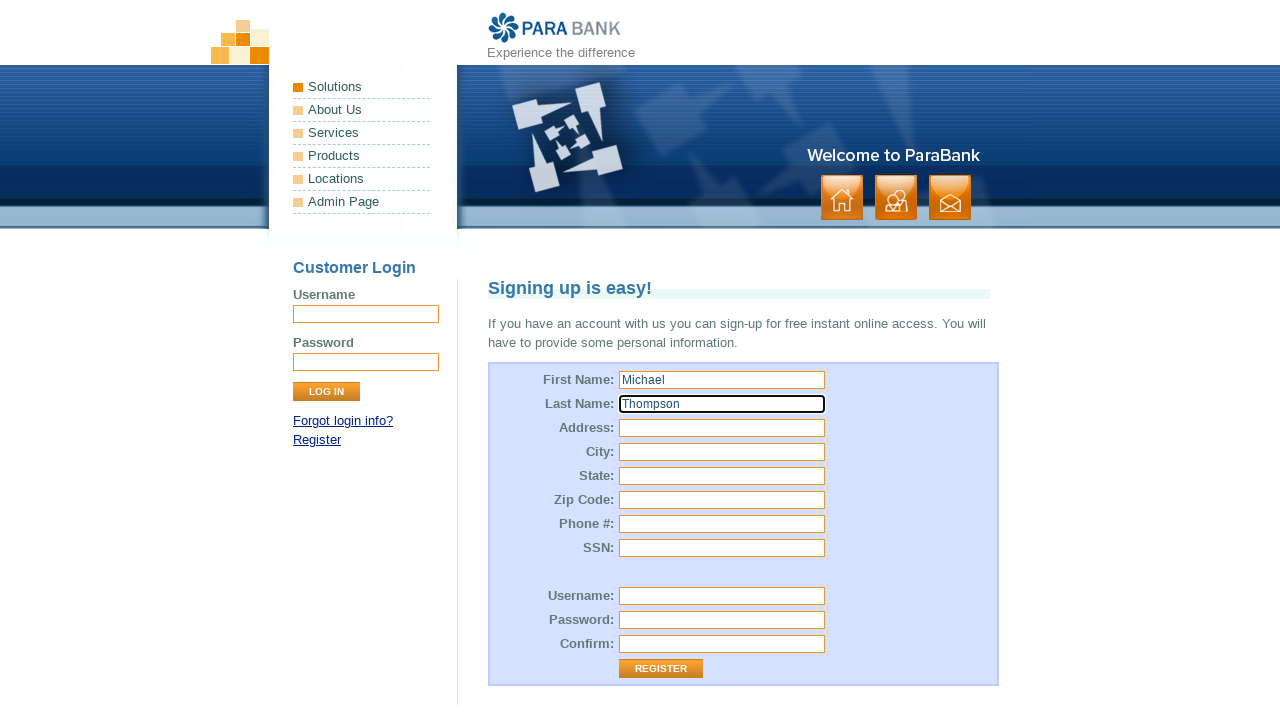

Filled street address field with '456 Oak Avenue' on #customer\.address\.street
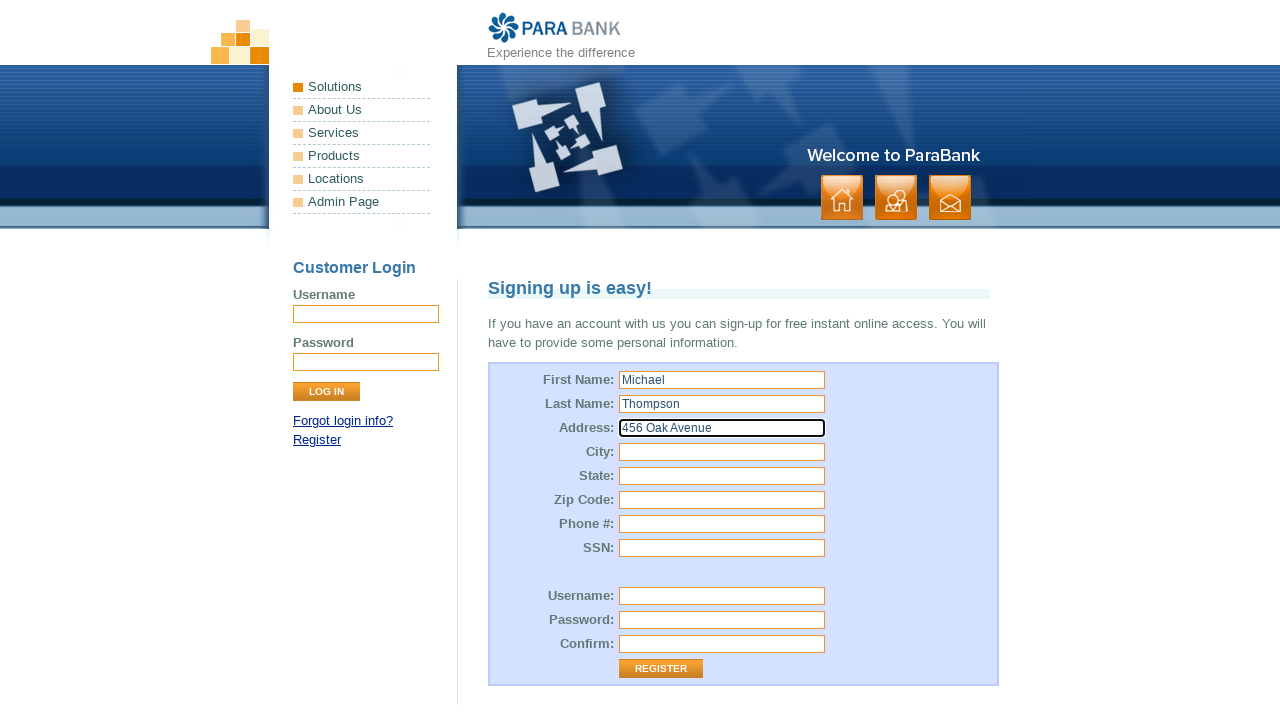

Filled city field with 'San Francisco' on #customer\.address\.city
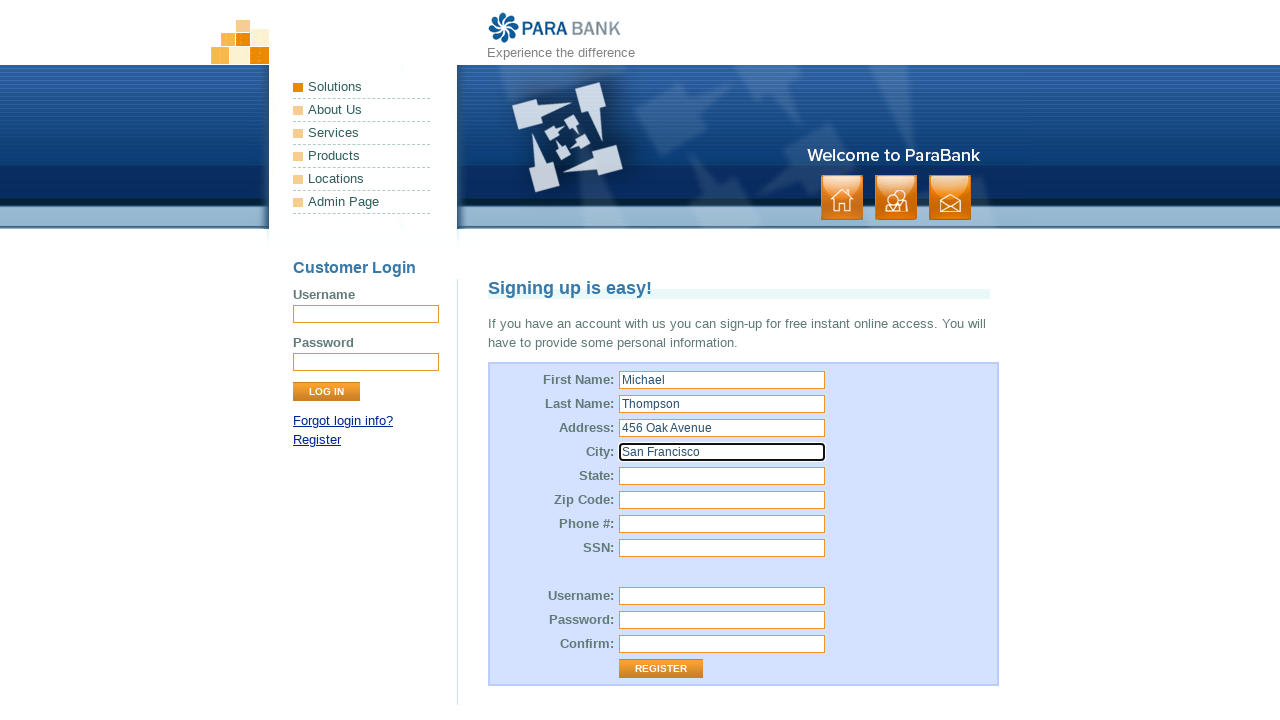

Filled state field with 'California' on #customer\.address\.state
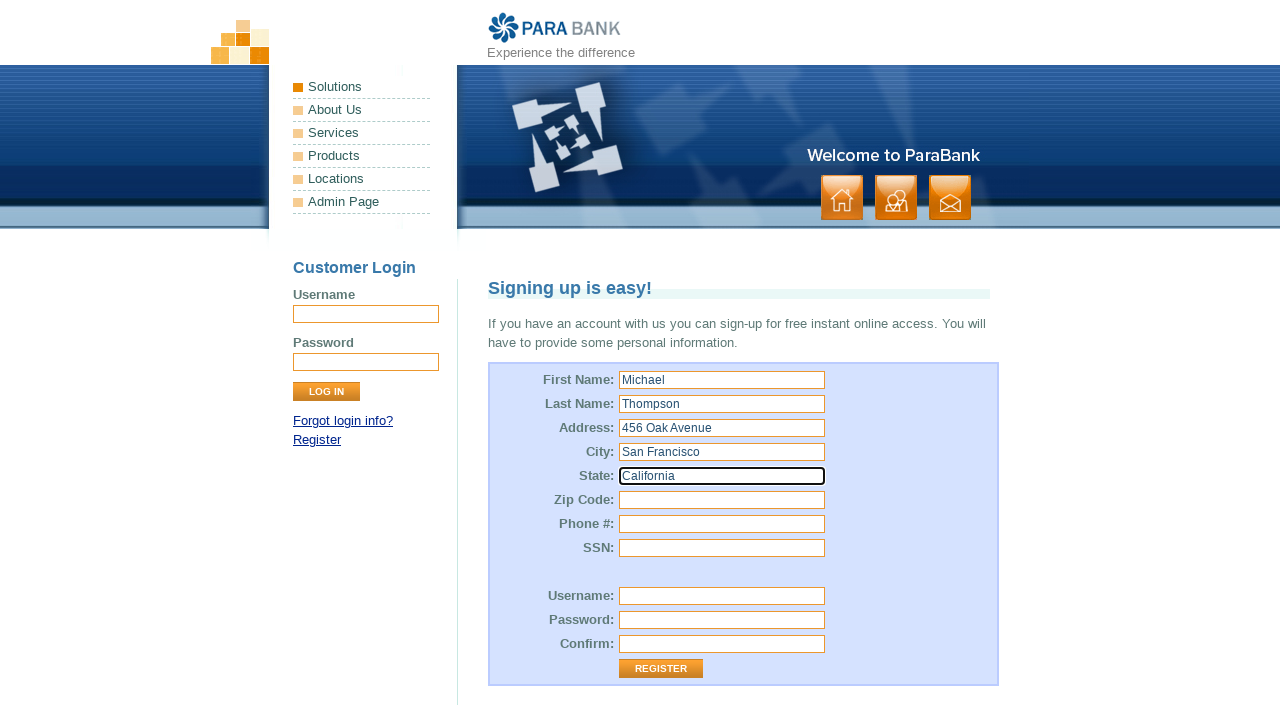

Filled zip code field with '94102' on #customer\.address\.zipCode
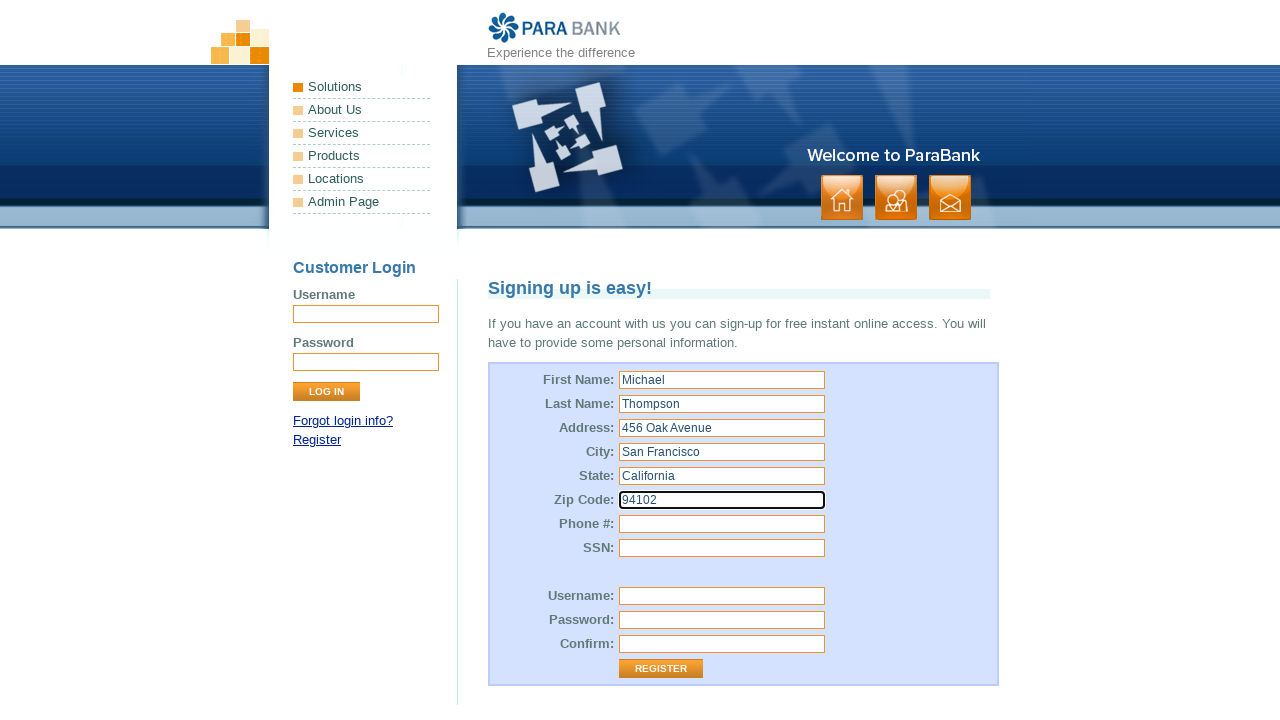

Filled phone number field with '4155557890' on #customer\.phoneNumber
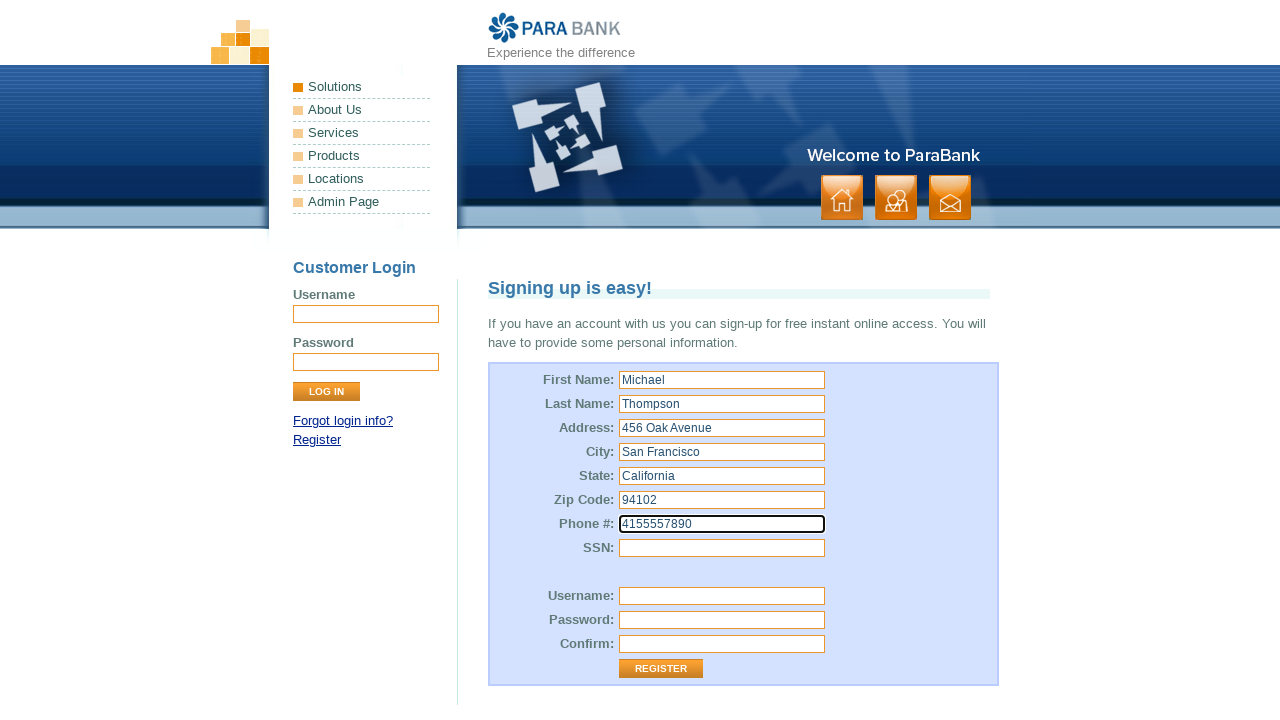

Filled SSN field with '123456789' on #customer\.ssn
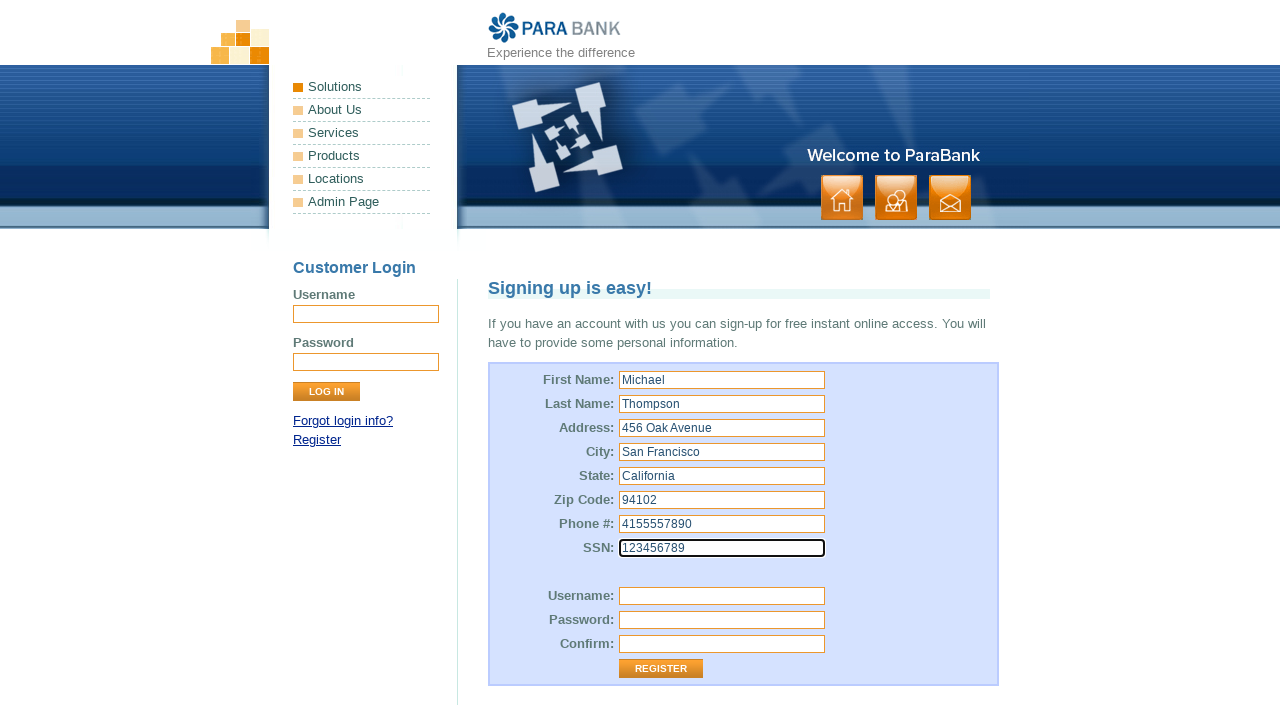

Filled username field with 'mthompson2024' on #customer\.username
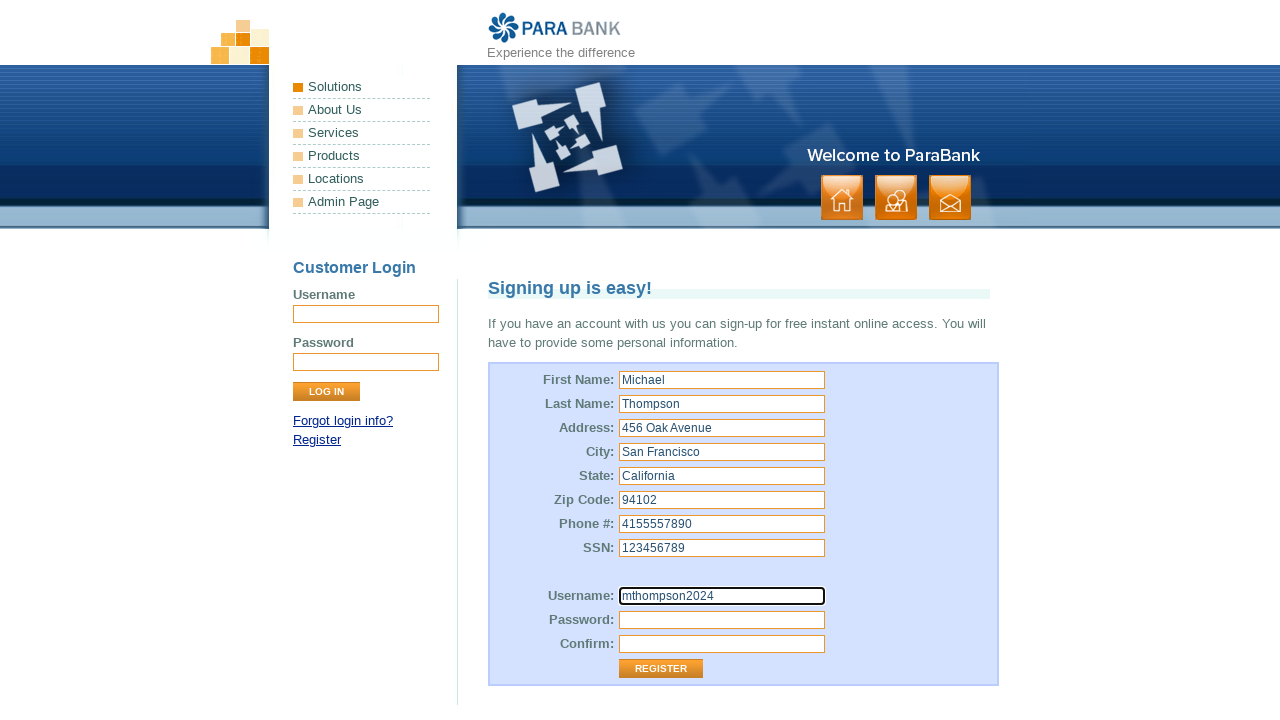

Filled password field with 'SecurePass456!' on #customer\.password
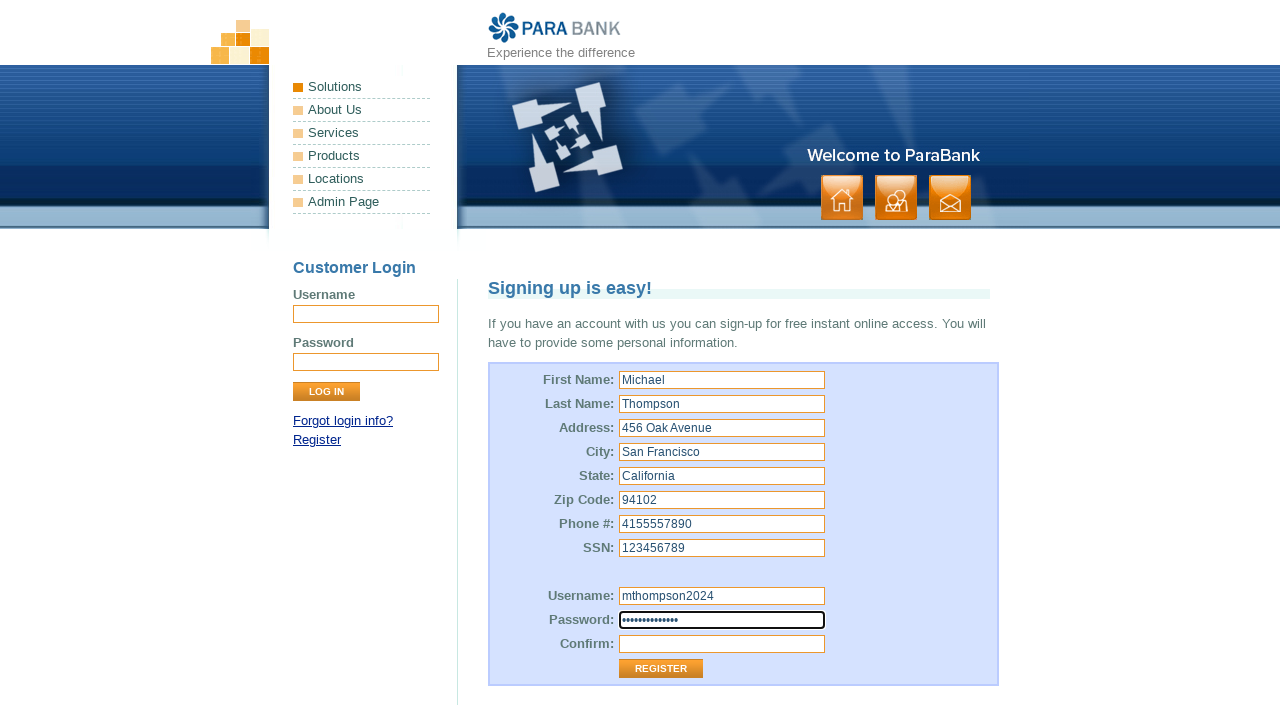

Filled repeated password field with 'SecurePass456!' on #repeatedPassword
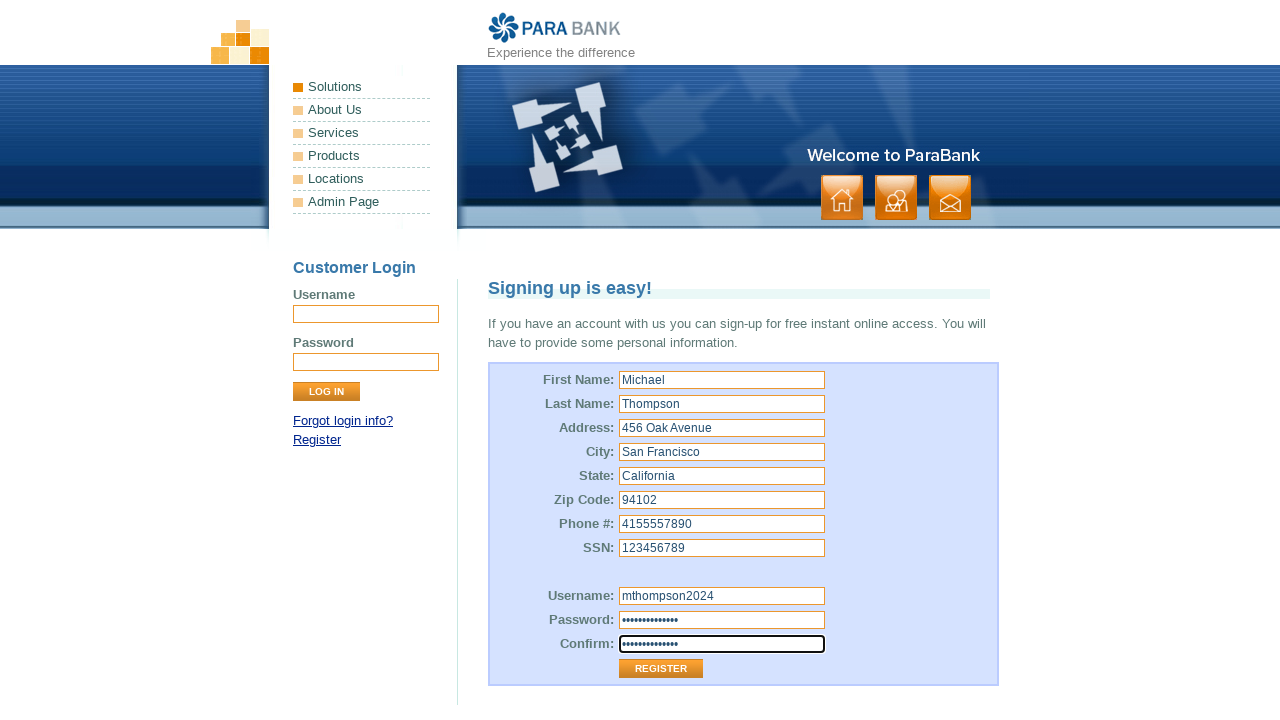

Clicked Register button to submit the registration form at (661, 669) on input.button[value='Register']
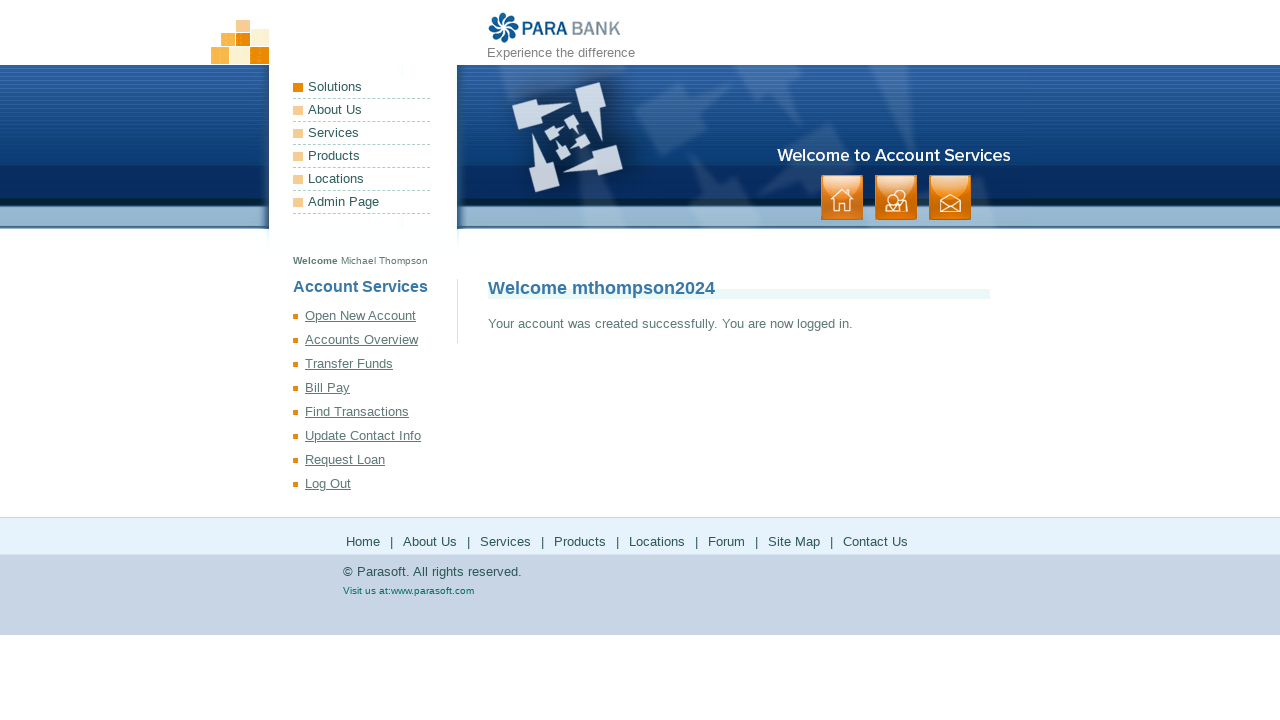

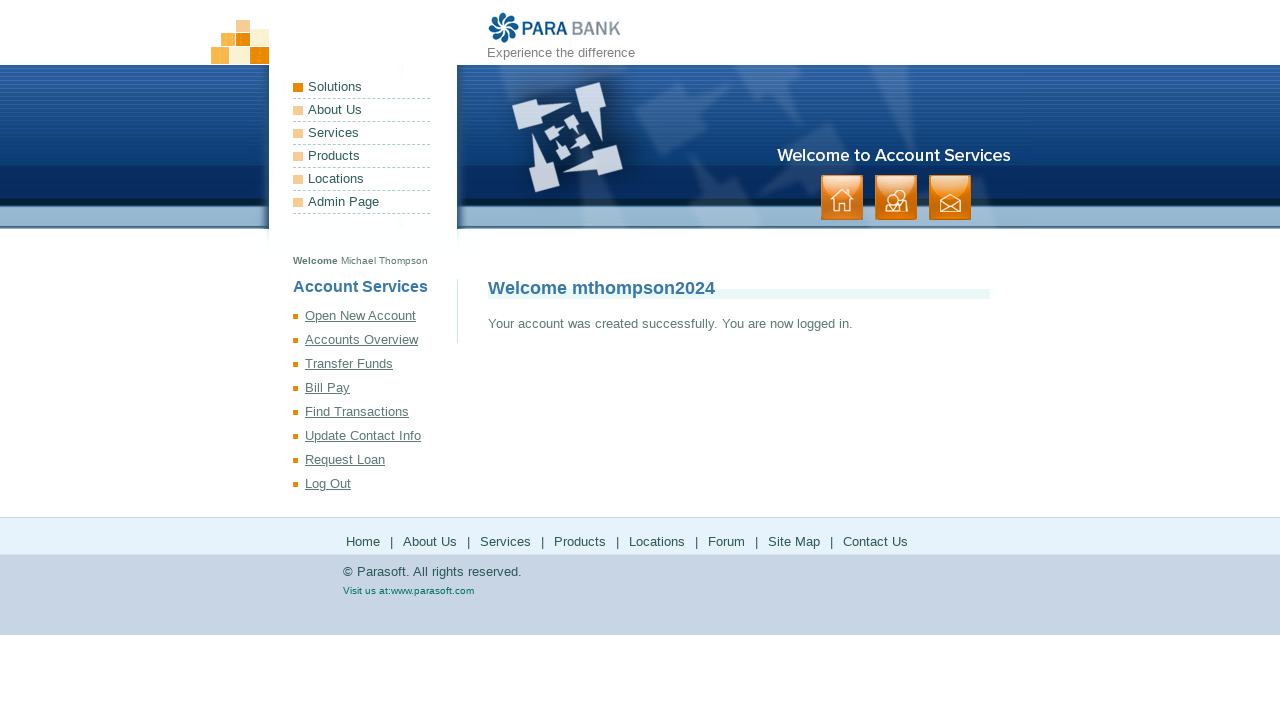